Tests checkbox functionality by finding all checkboxes on the page and selecting a specific checkbox (Option 2) by iterating through them and matching the value attribute

Starting URL: https://www.rahulshettyacademy.com/AutomationPractice/

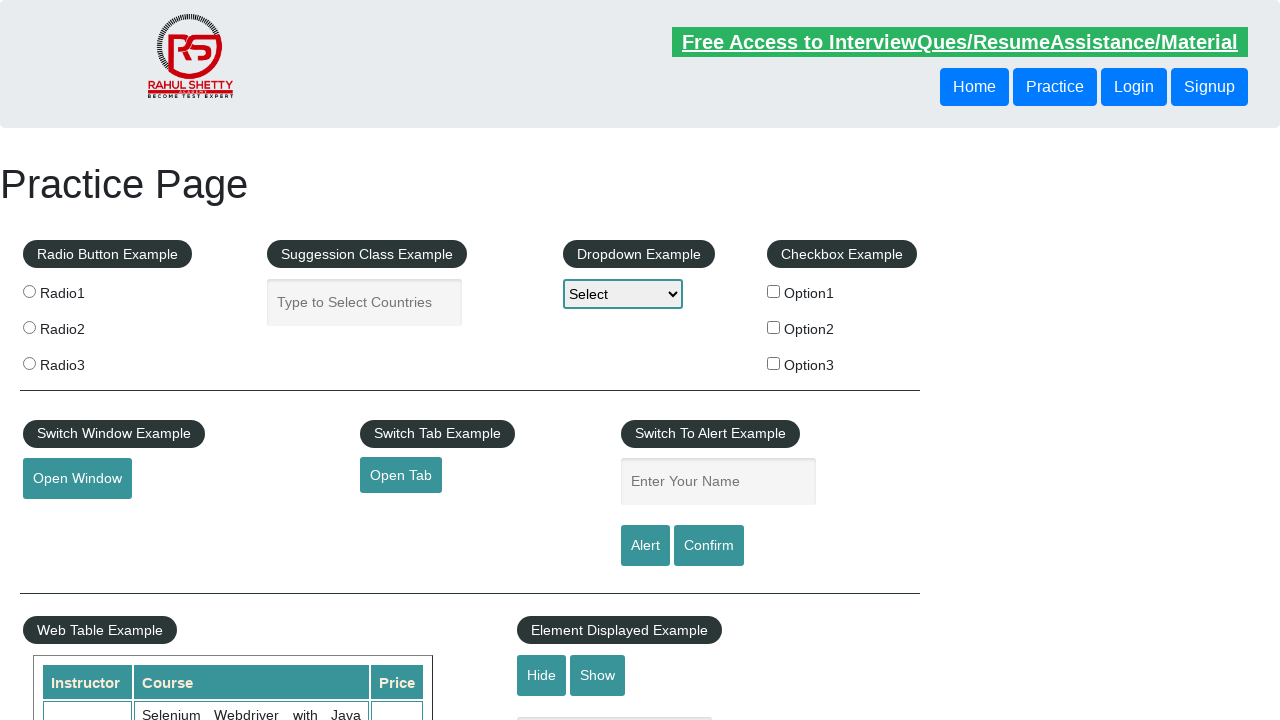

Waited for checkboxes to be present on the page
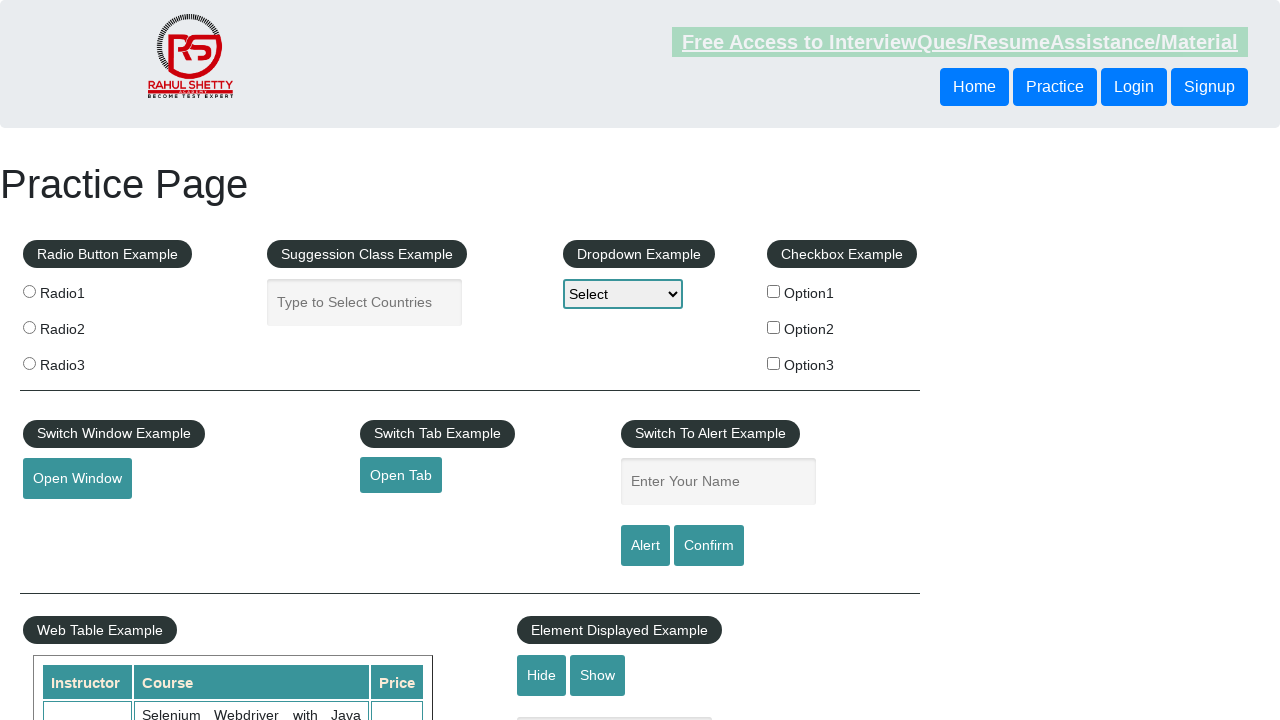

Located all checkboxes on the page
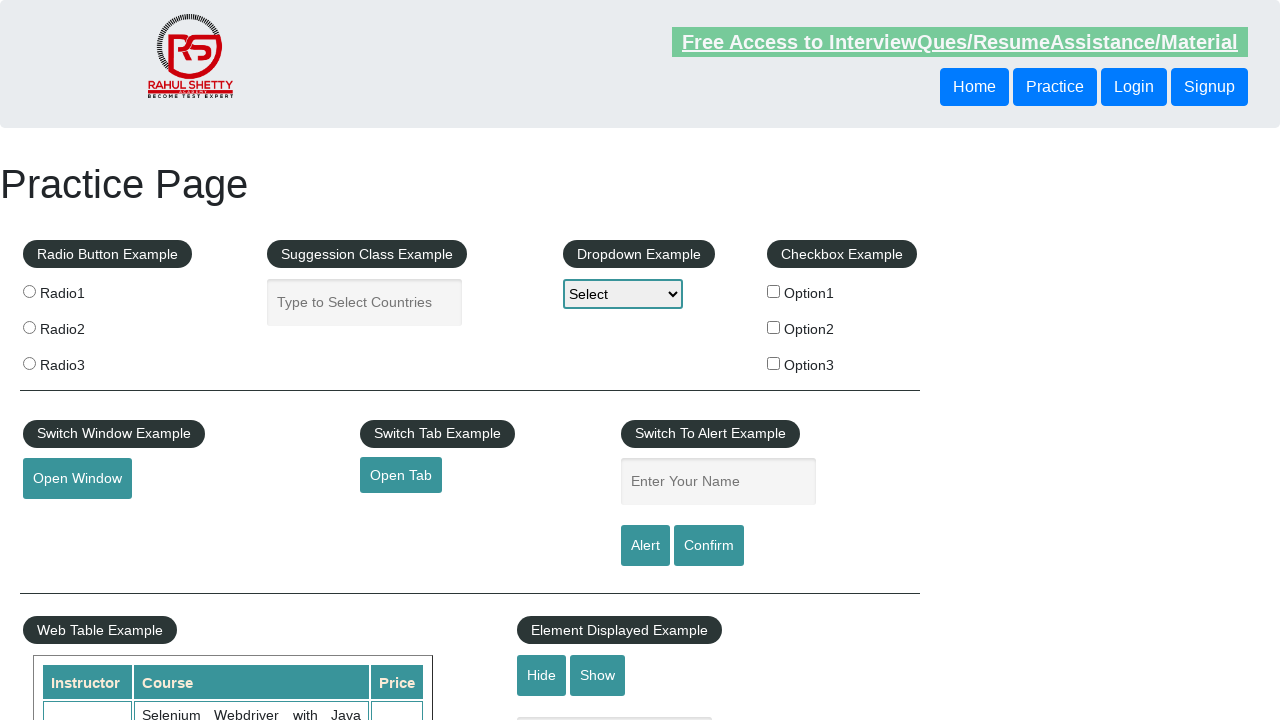

Found 3 checkboxes on the page
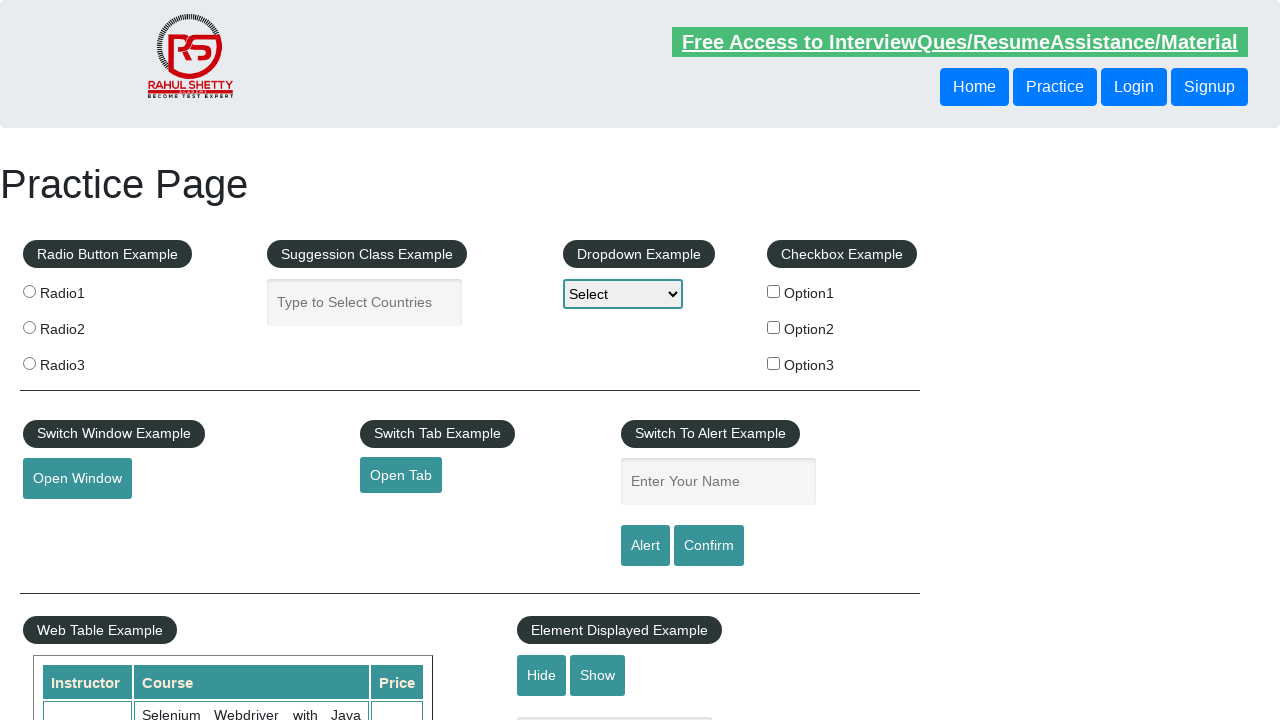

Accessed checkbox at index 0
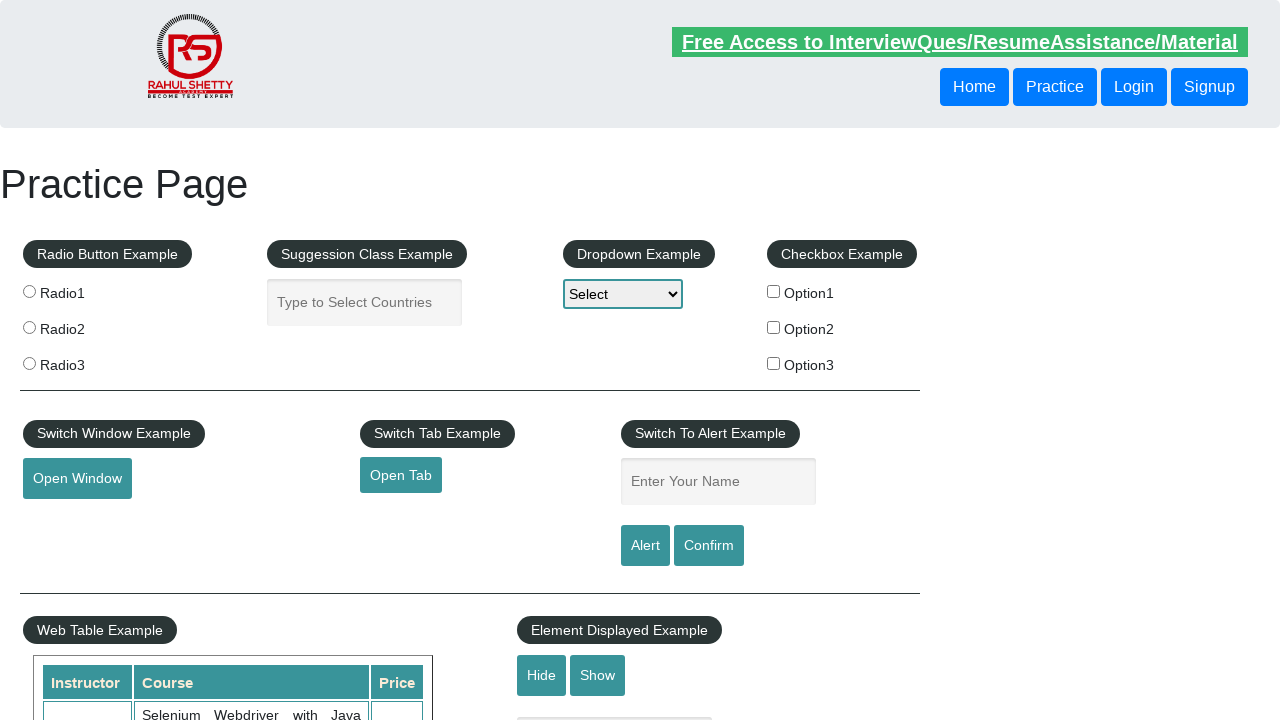

Accessed checkbox at index 1
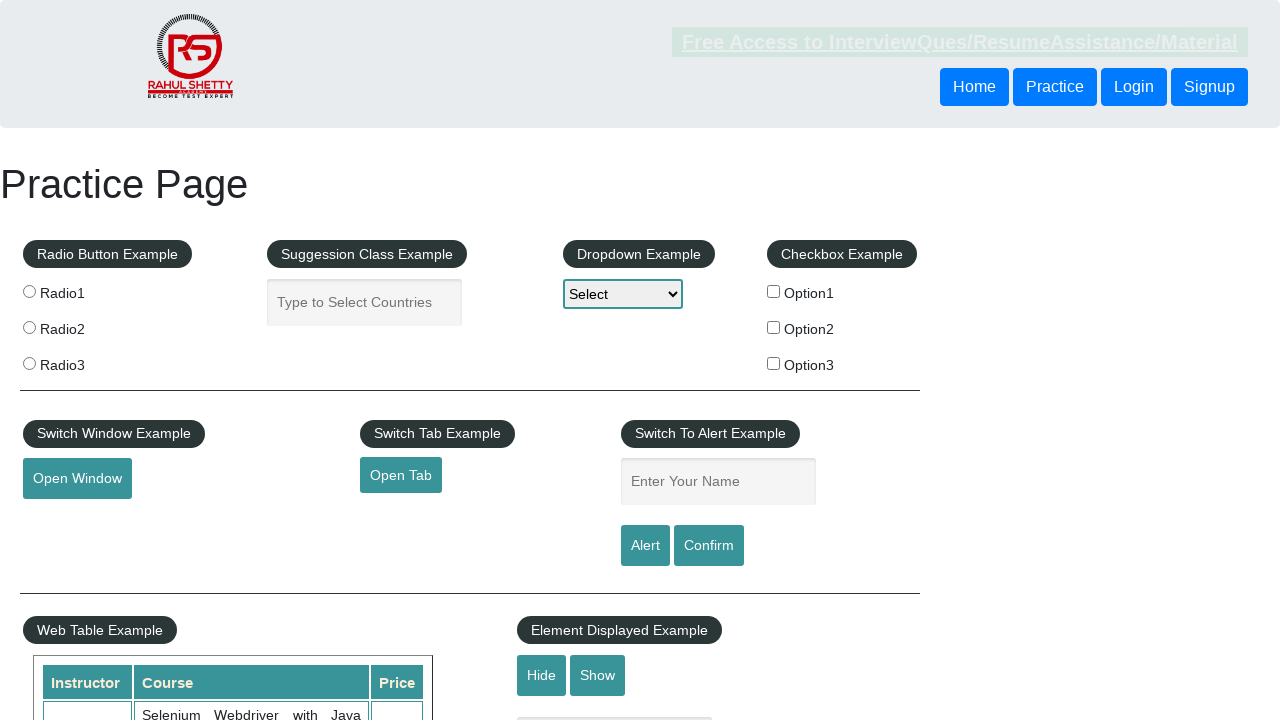

Found checkbox with value 'option2'
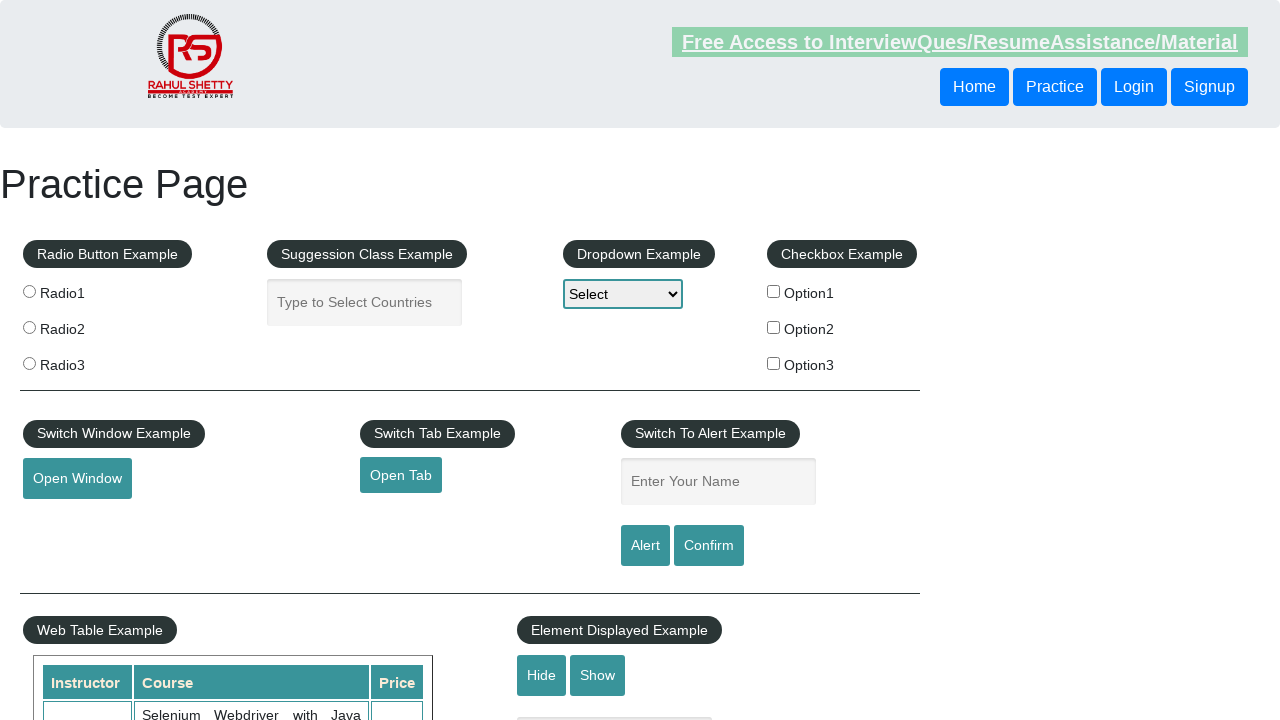

Clicked checkbox with value 'option2' at (774, 327) on input[type='checkbox'] >> nth=1
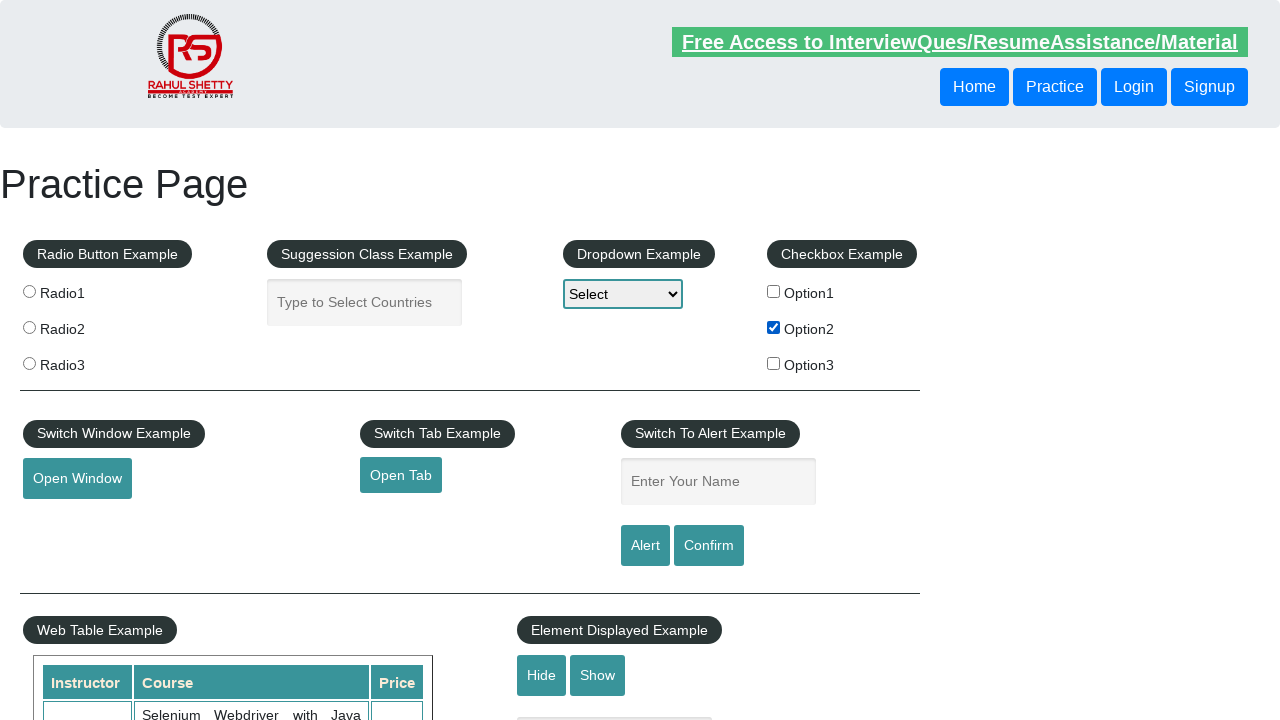

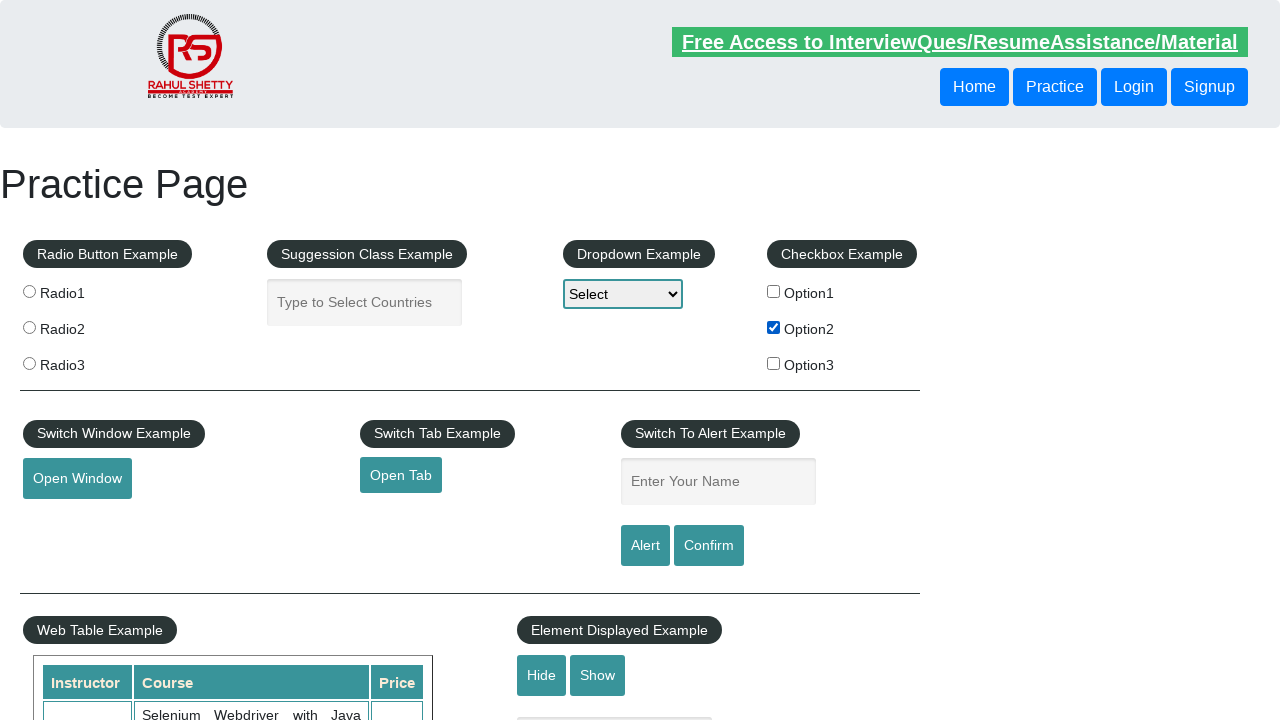